Tests web element display and interaction on a basic form page by checking if email, age, and education fields are visible, then filling them with data and clicking the age radio button.

Starting URL: https://automationfc.github.io/basic-form/index.html

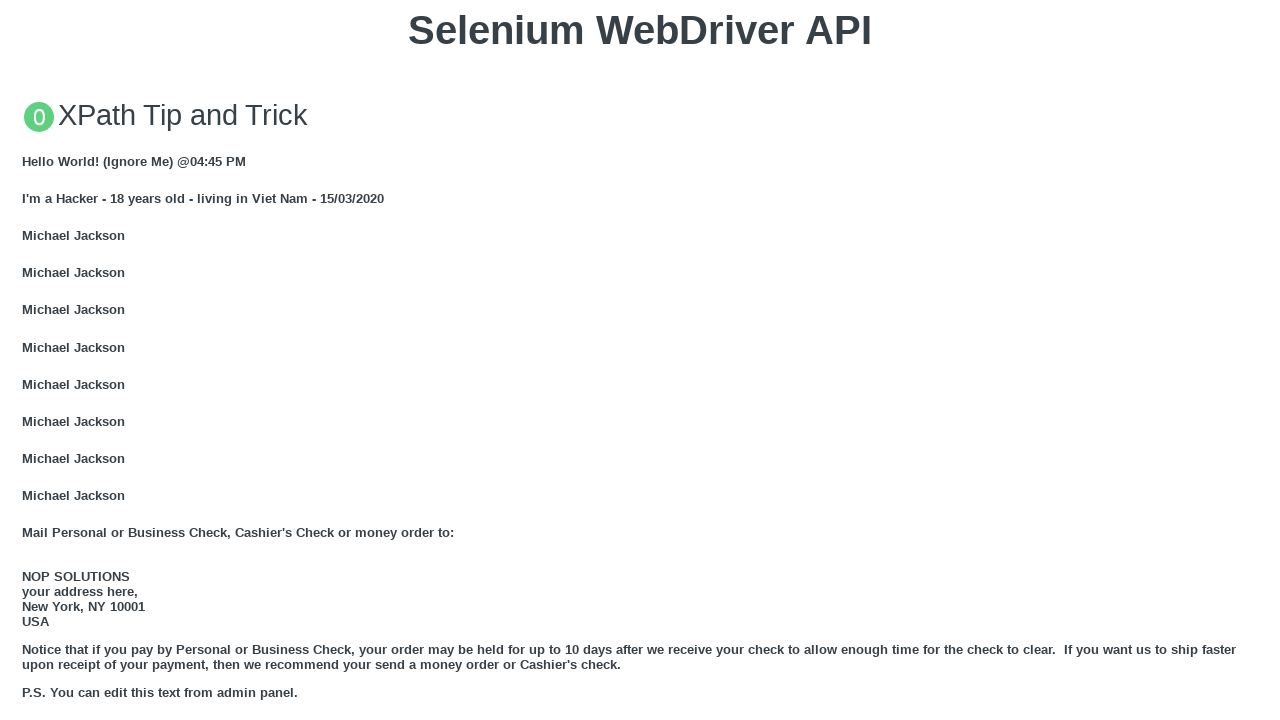

Email field is visible
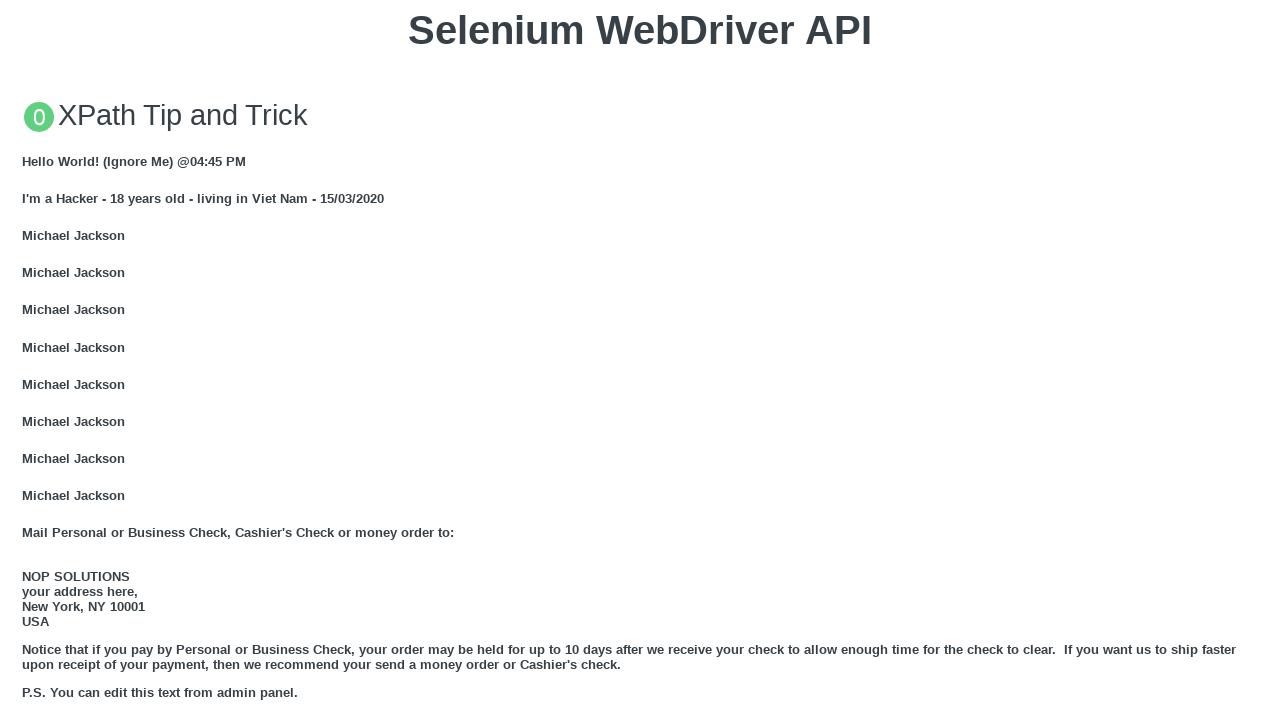

Filled email field with 'trang@gmail.com' on #mail
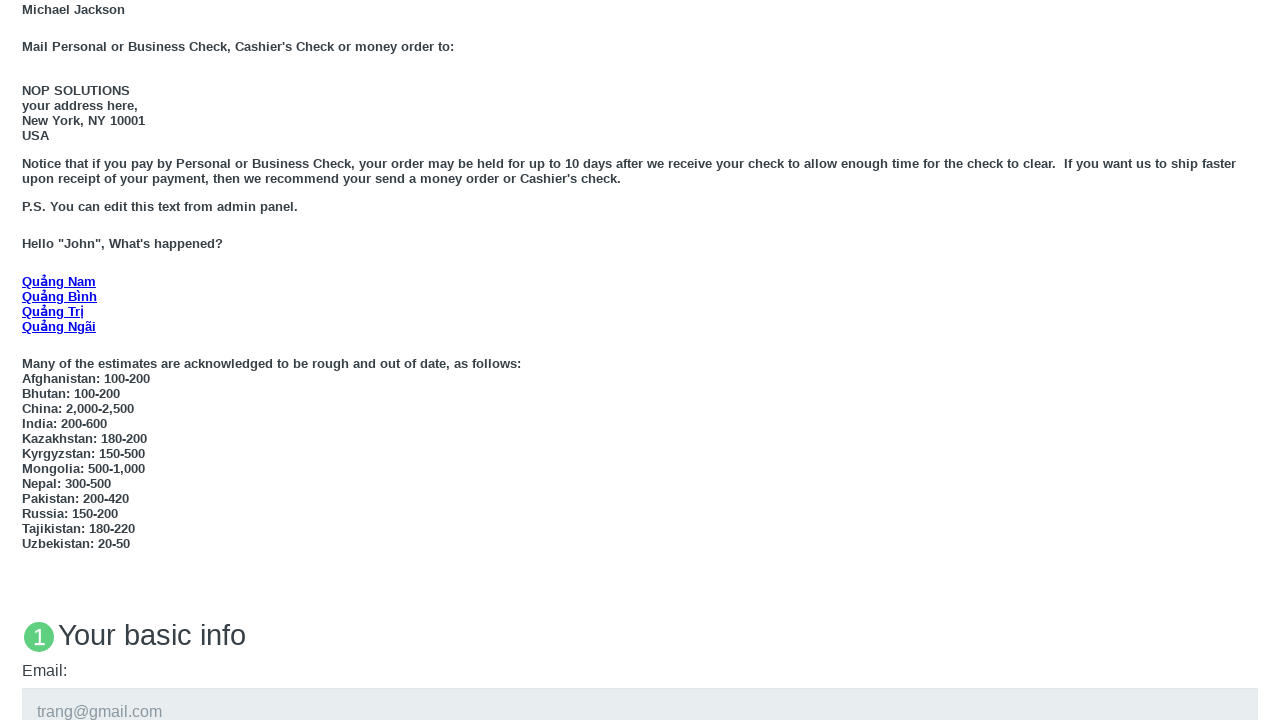

Education field is visible
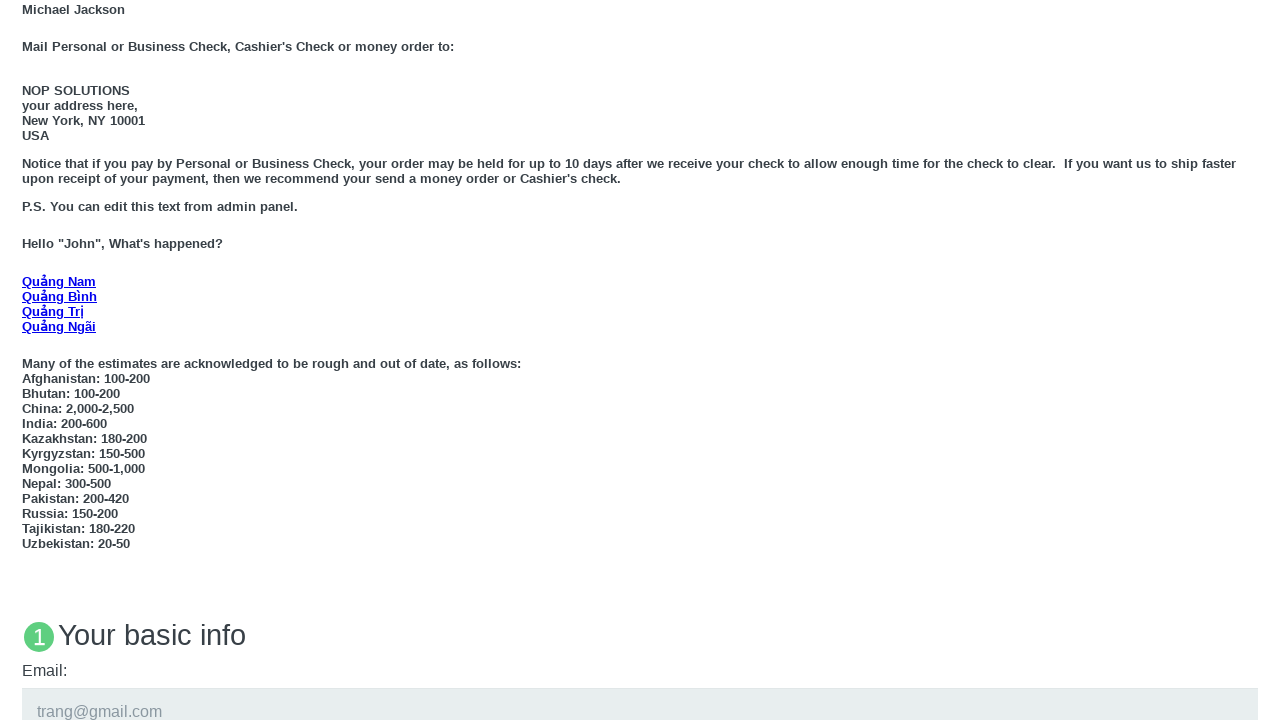

Filled education field with 'Bachelor of Computer Science' on #edu
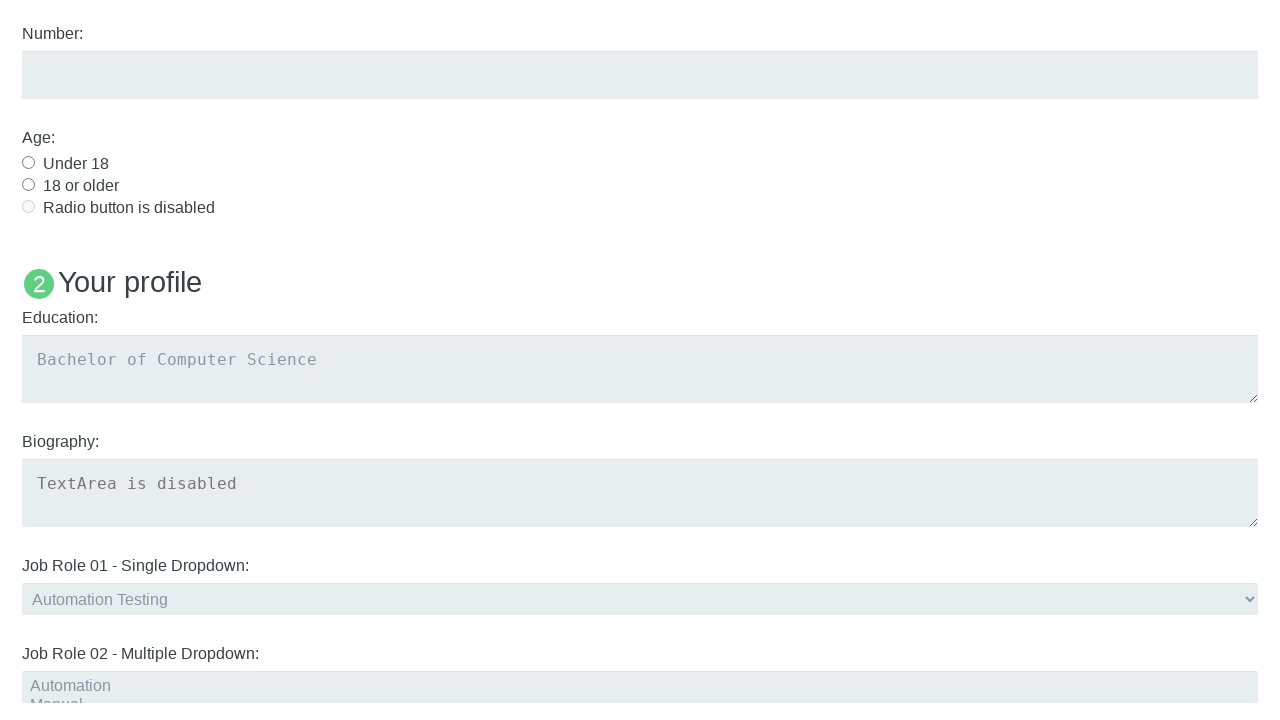

Age radio button (Under 18) is visible
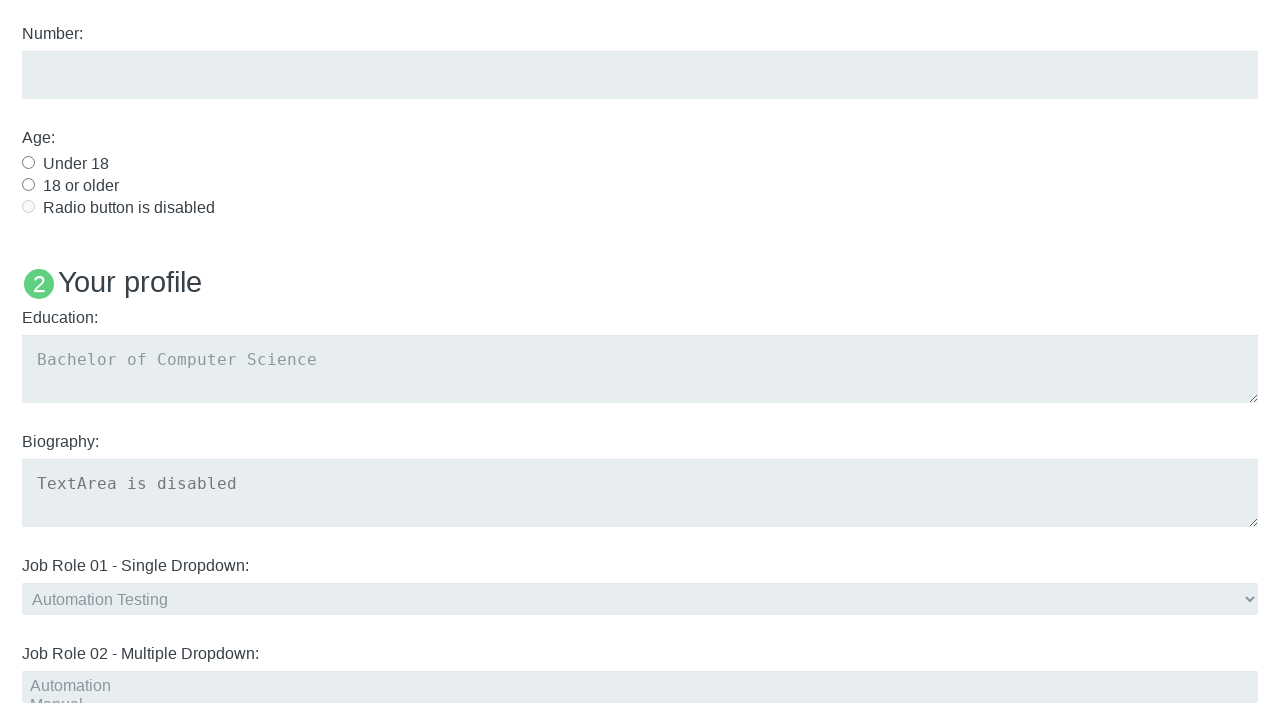

Clicked age radio button (Under 18) at (28, 162) on #under_18
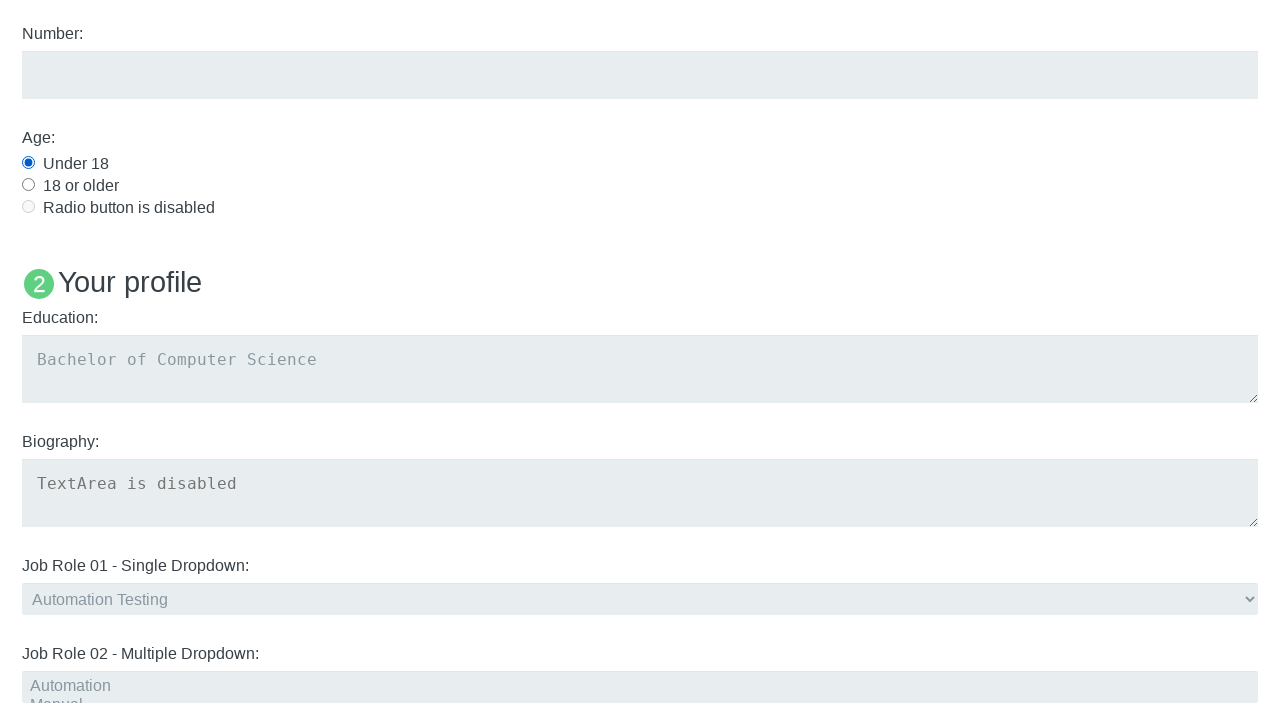

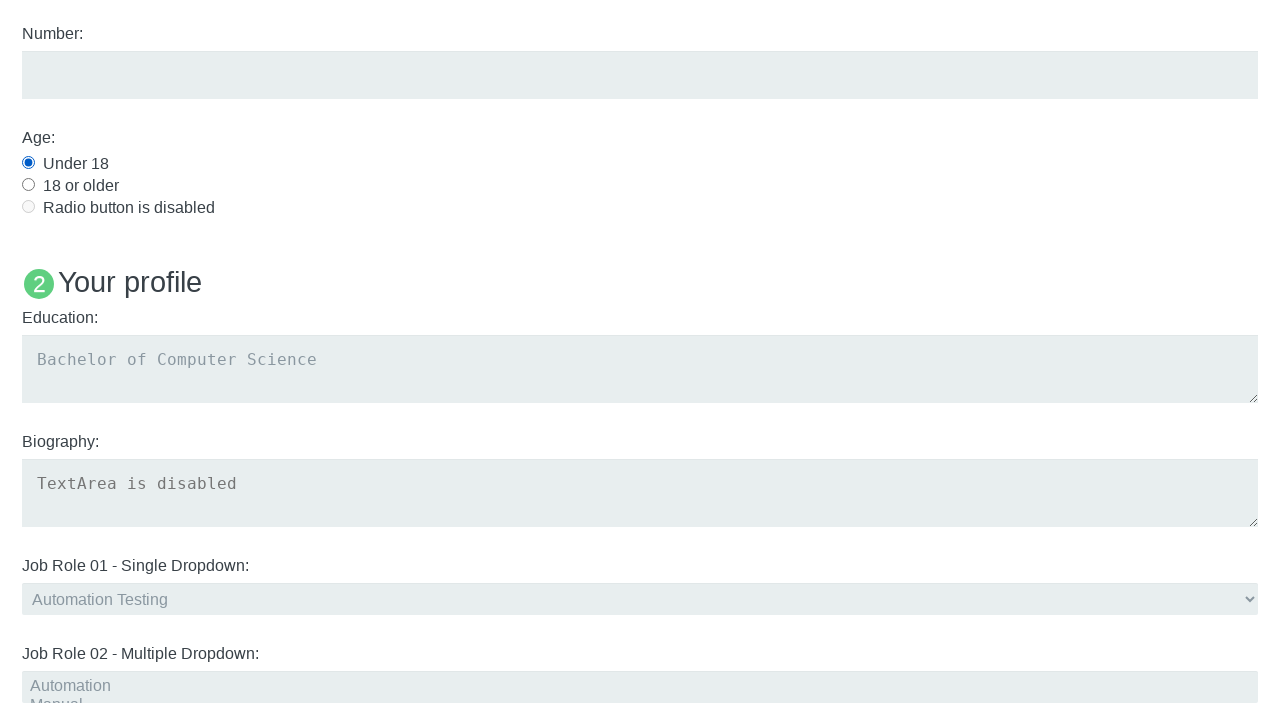